Tests Rediff money search functionality by searching for a stock ticker within an iframe and handling multiple windows

Starting URL: https://www.rediff.com/

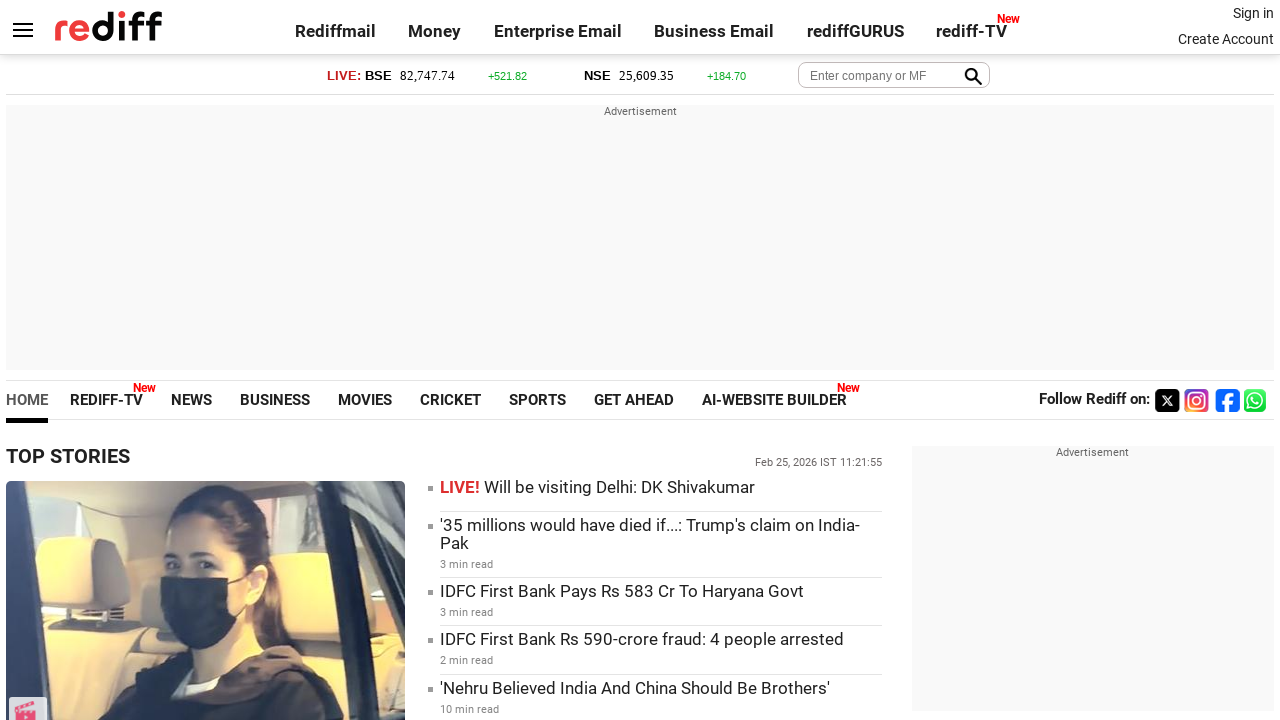

Located the money iframe
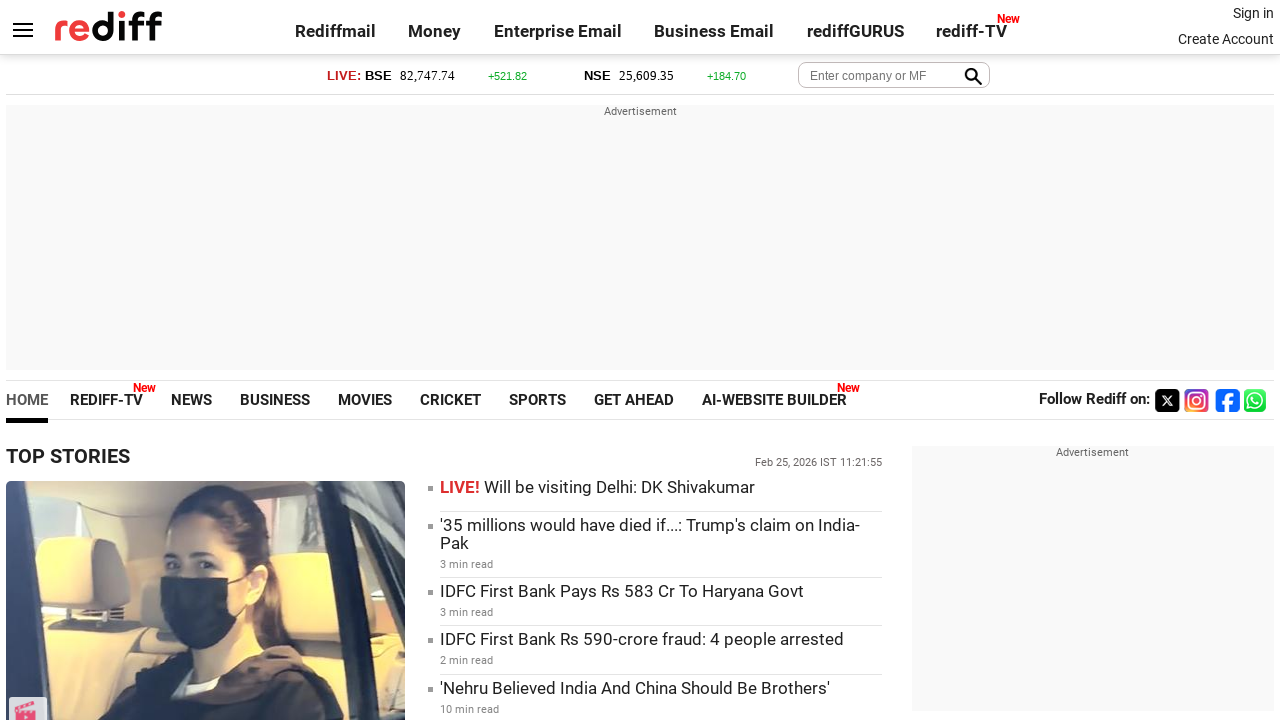

Filled search field with 'YES BANK LTD' in the money iframe on iframe#moneyiframe >> internal:control=enter-frame >> #query
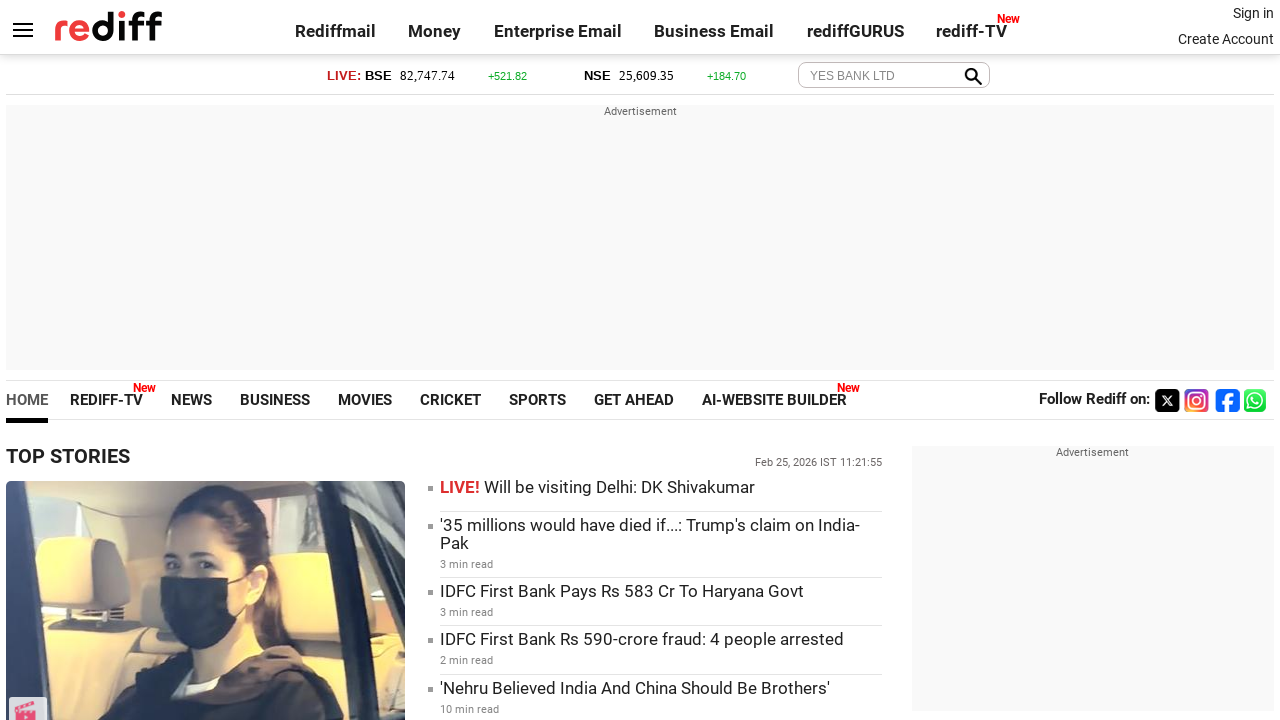

Clicked search button and a new page opened at (969, 76) on iframe#moneyiframe >> internal:control=enter-frame >> input.getqbtn
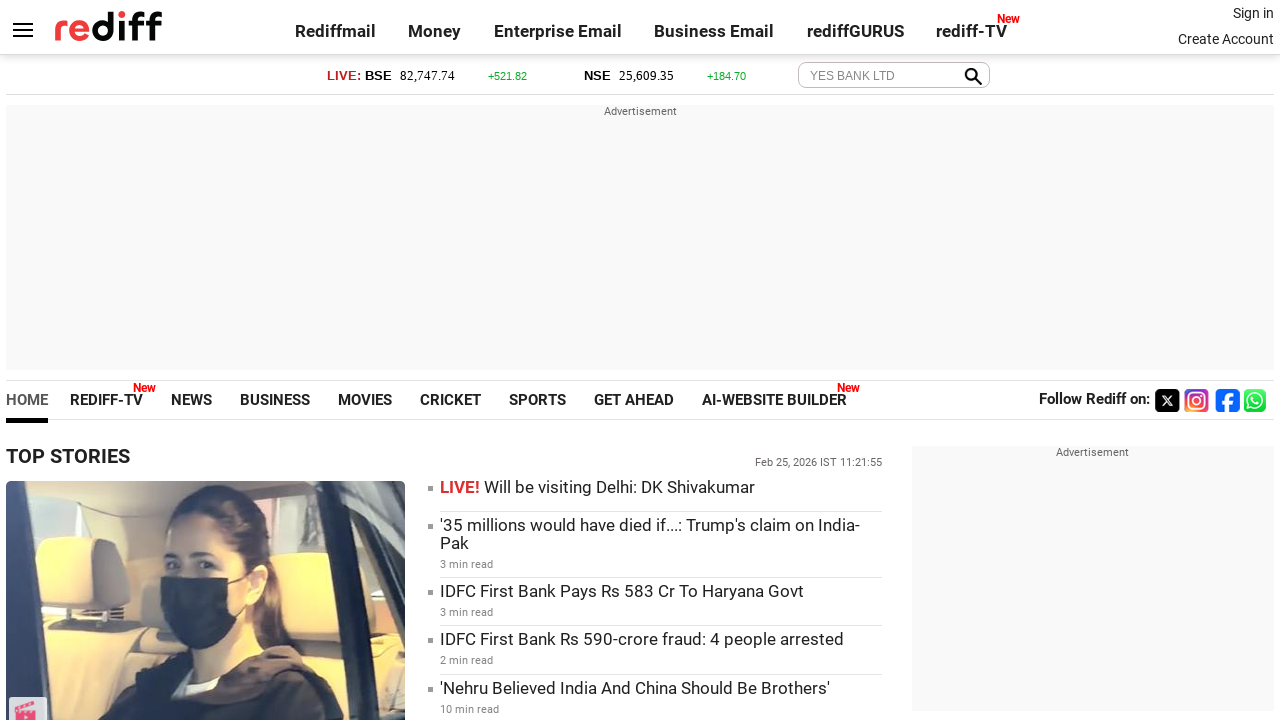

Captured the newly opened page instance
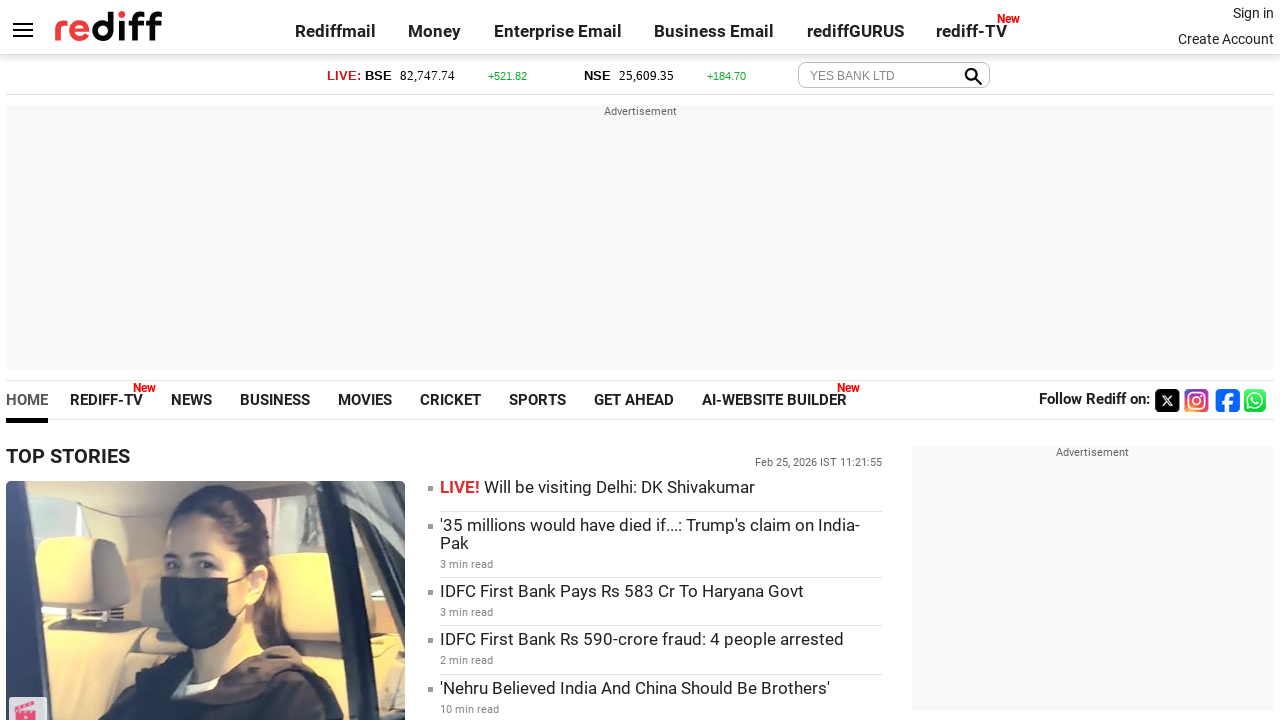

Retrieved new page title: YES BANK LTD. - Share Price | Ratios | BSE/NSE Performance | Live Stock Quote
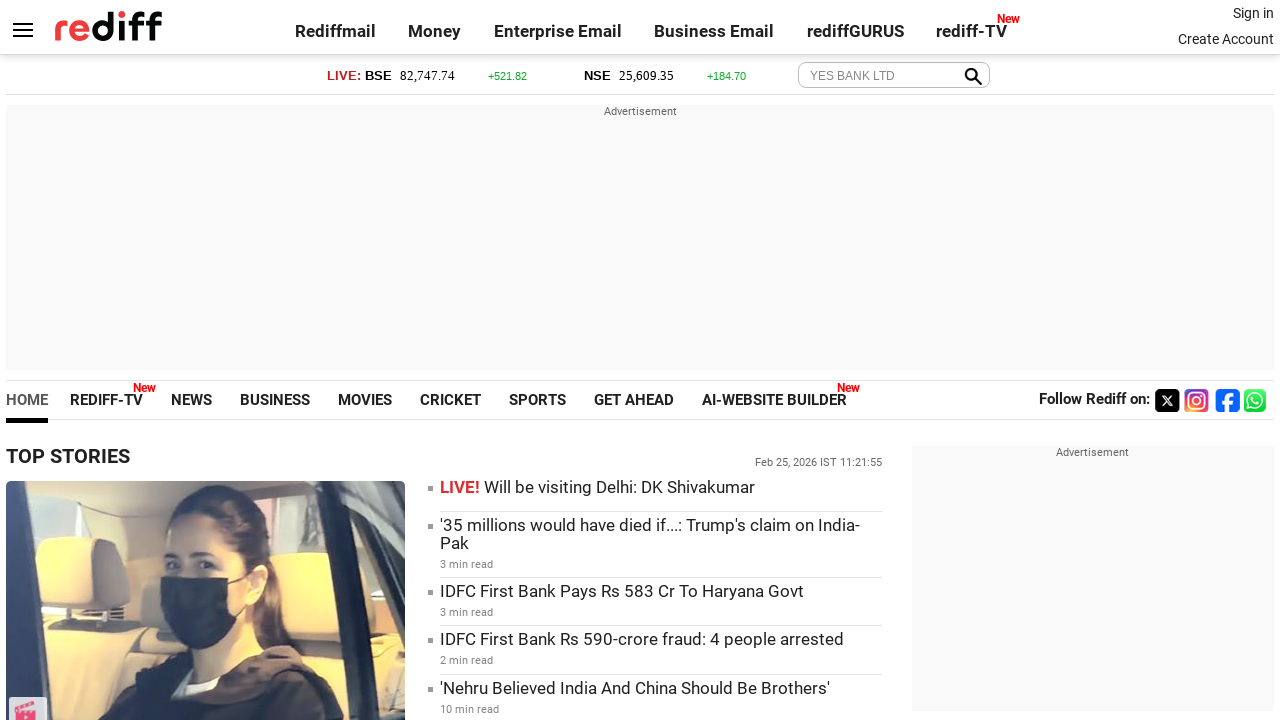

Closed the new page/tab
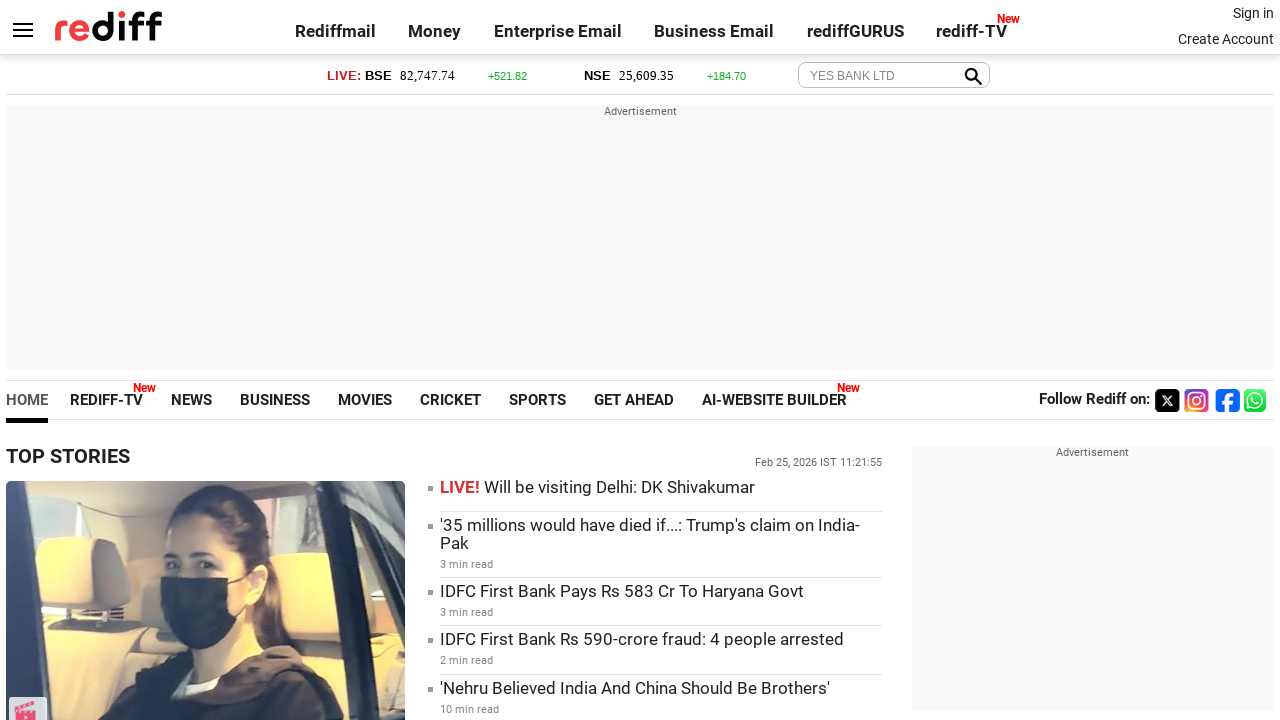

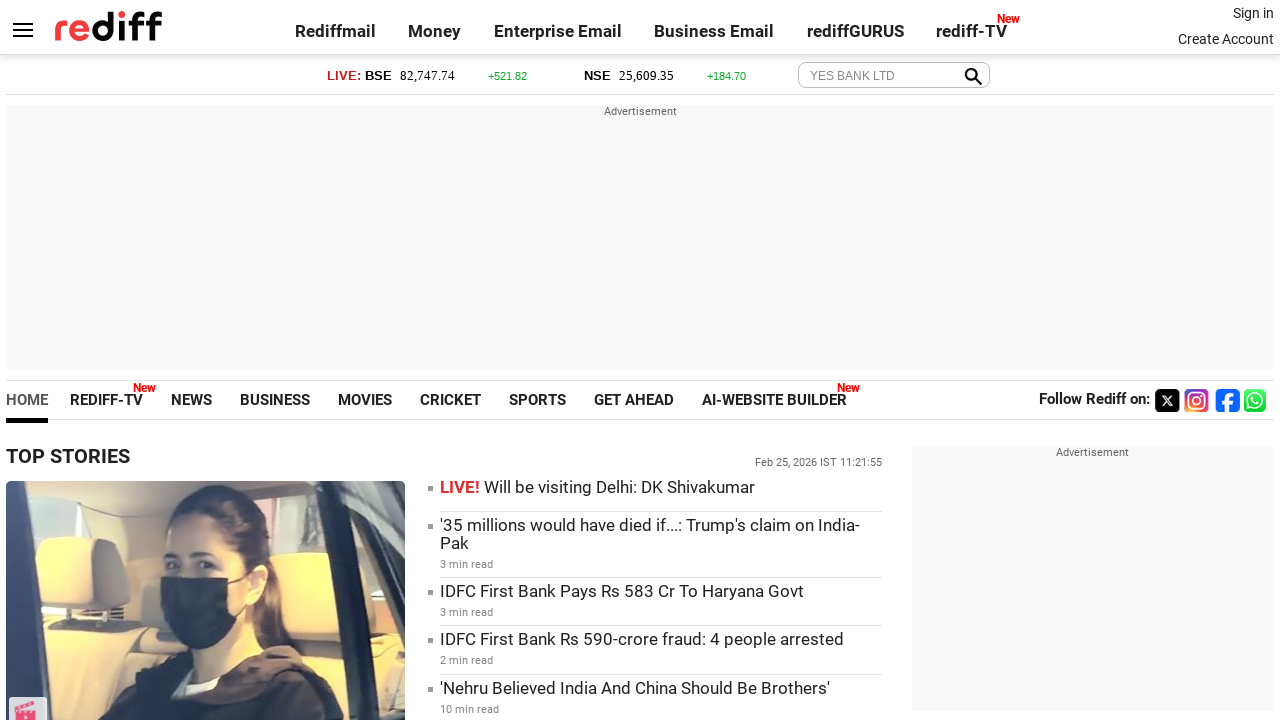